Navigates to rediff.com and clicks on the sign-in link in the header to access the login page

Starting URL: http://rediff.com

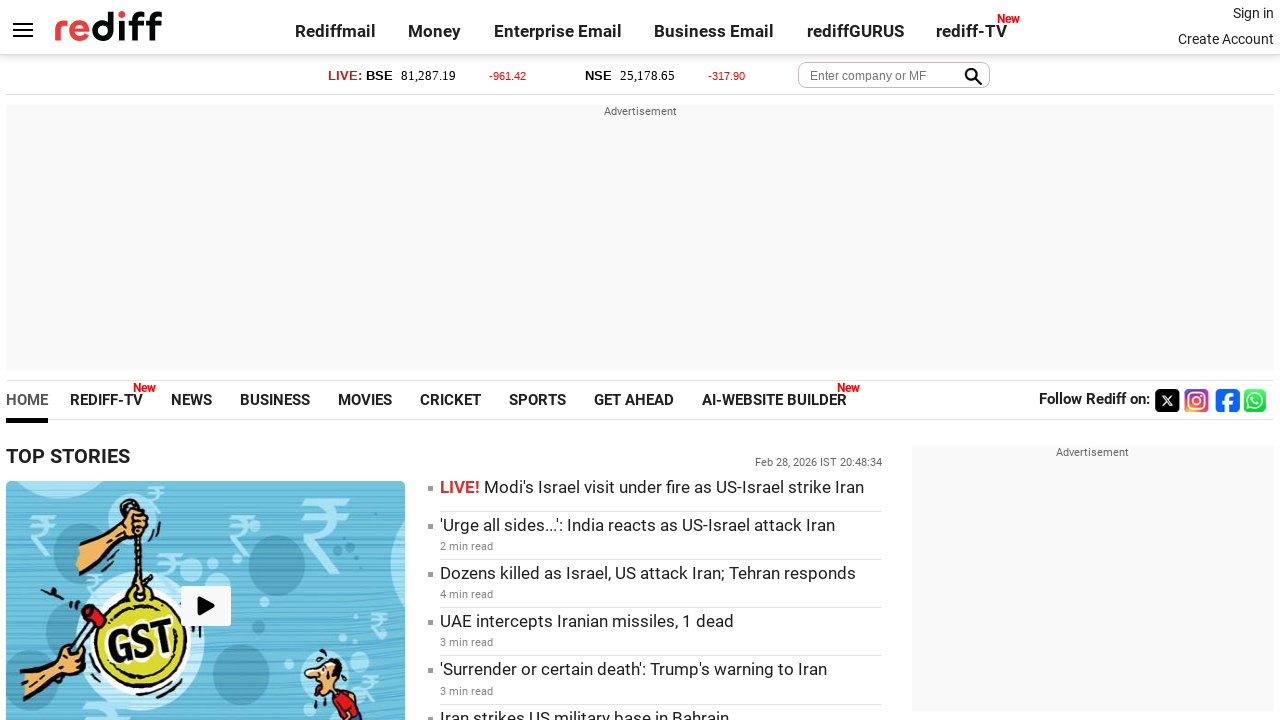

Waited for sign-in link to be visible in header
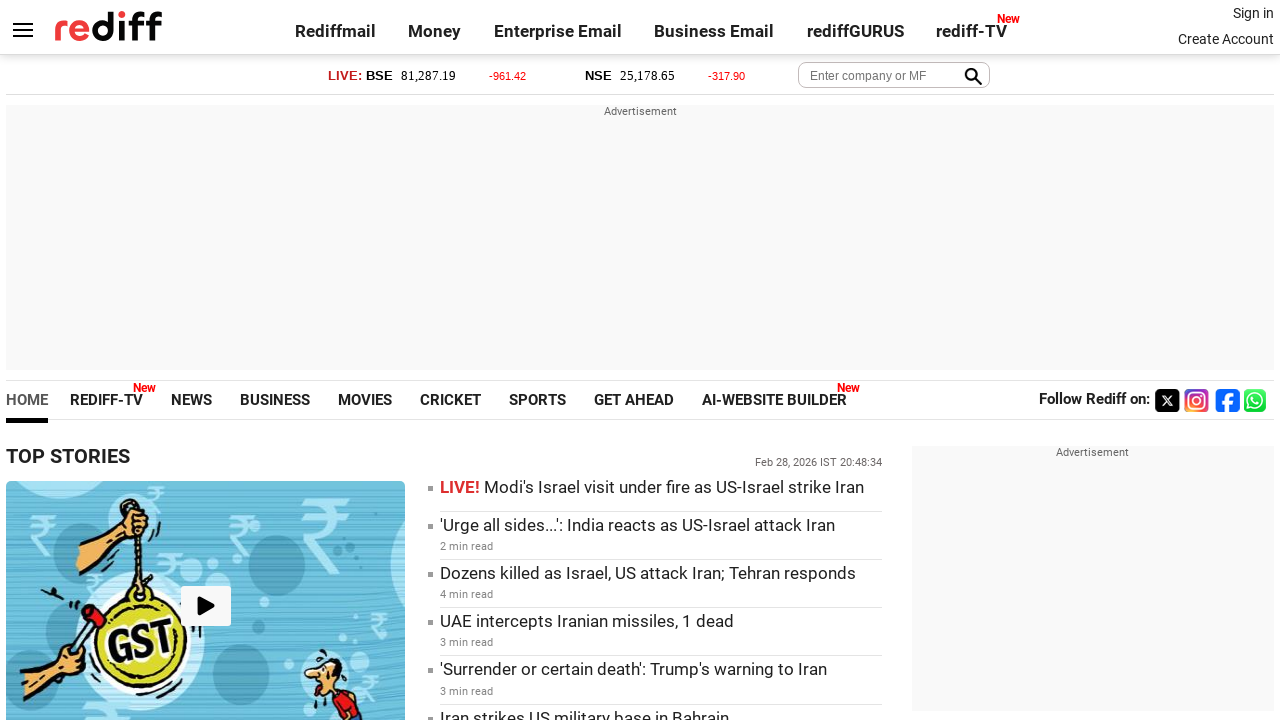

Clicked on sign-in link to access login page at (1253, 13) on xpath=//*[@id='signin_info']/a[1]
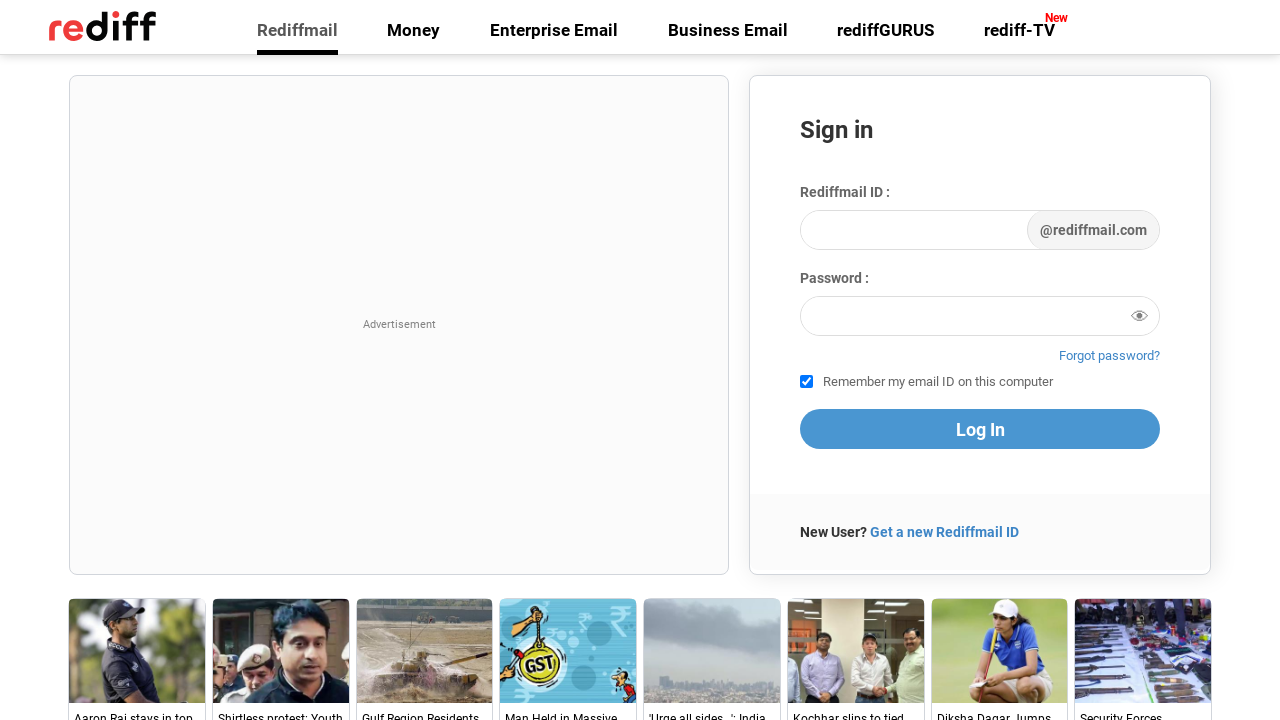

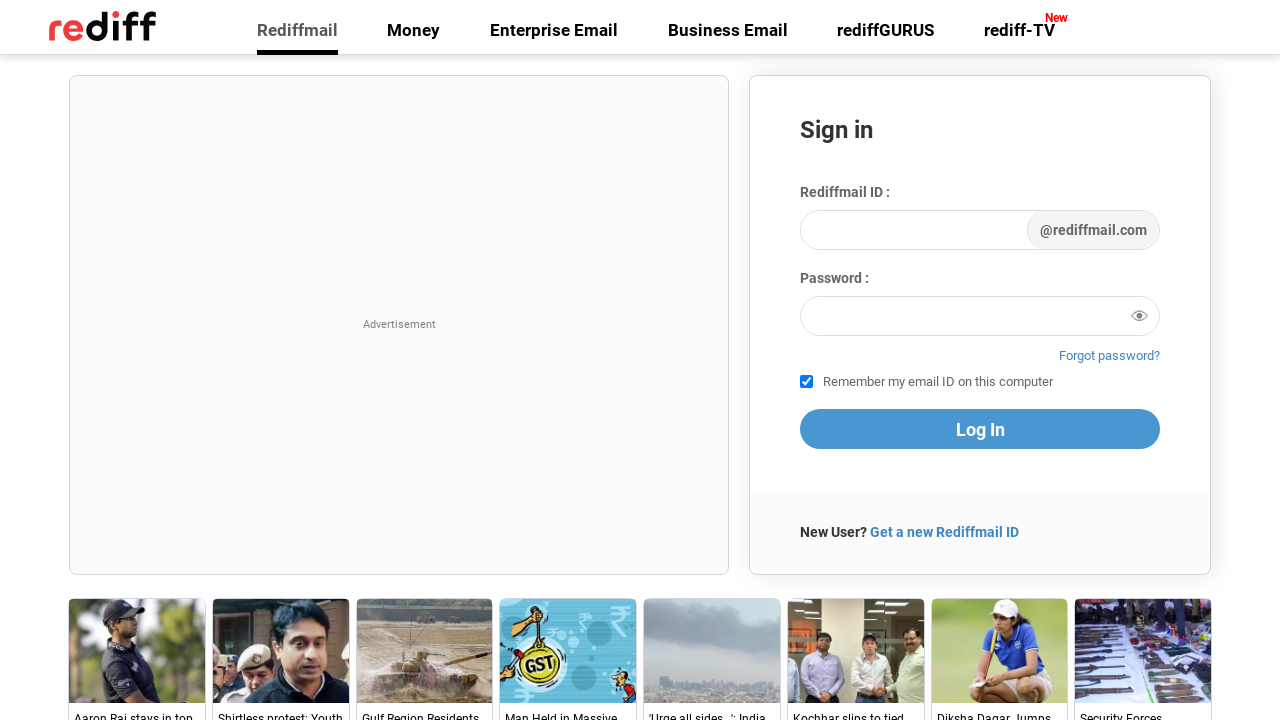